Tests keyboard key press functionality by sending a SPACE key to an input element and verifying the displayed result text confirms the key was pressed.

Starting URL: http://the-internet.herokuapp.com/key_presses

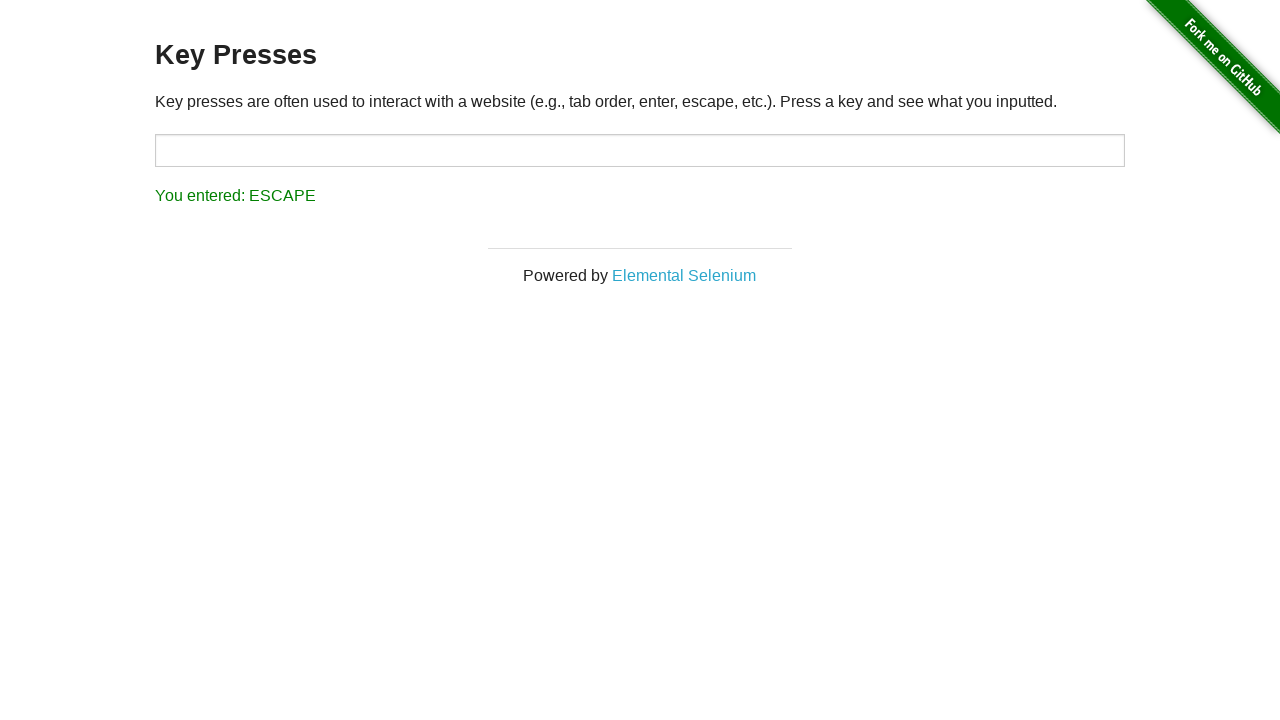

Pressed SPACE key on target input element on #target
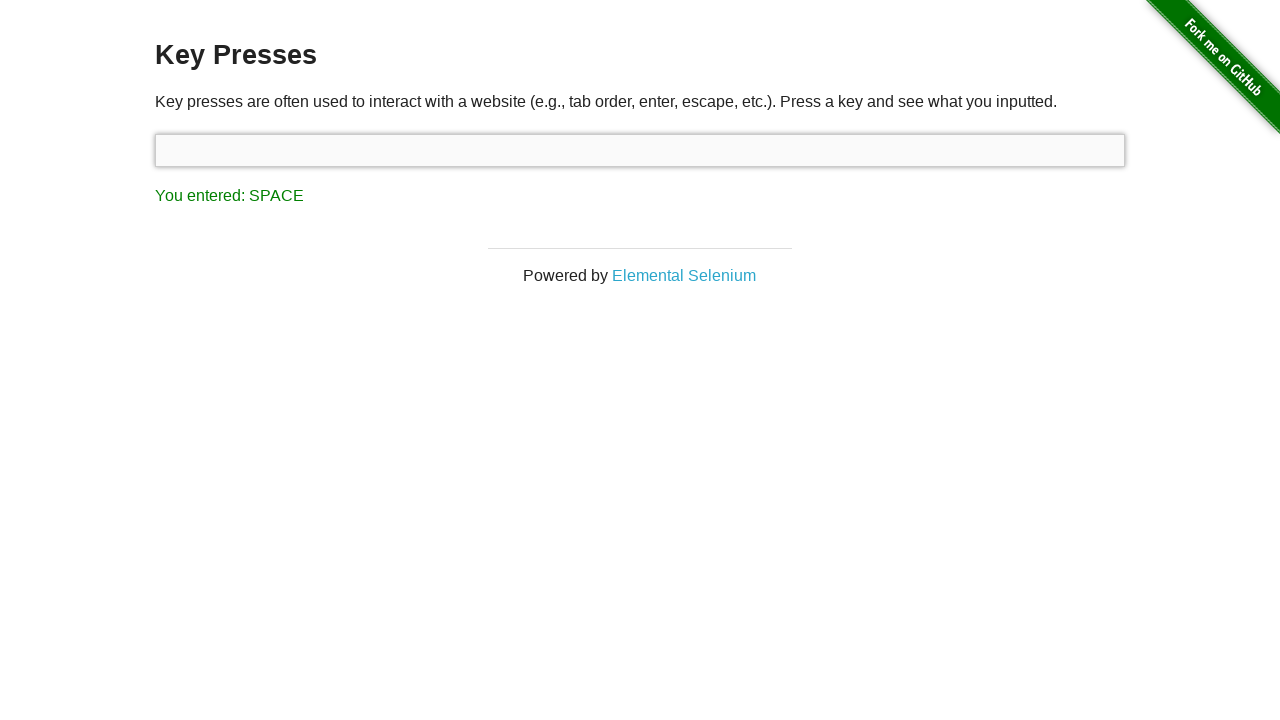

Retrieved result text from result element
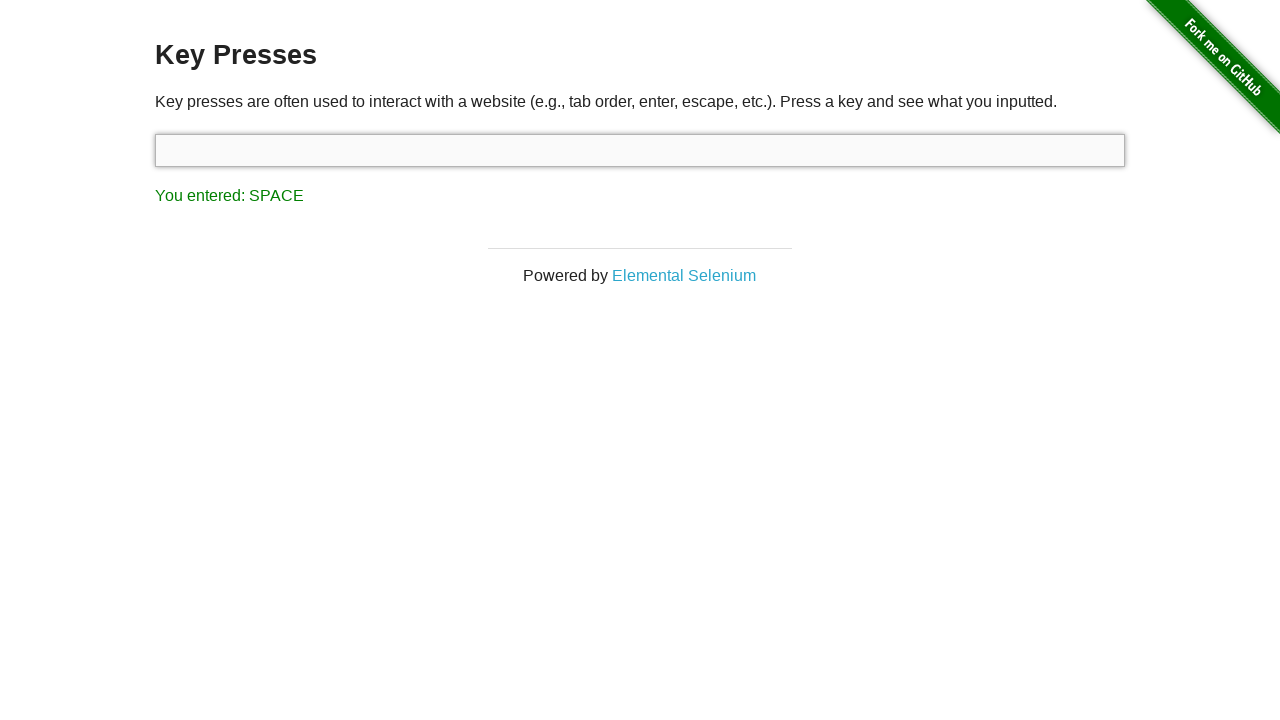

Verified result text confirms SPACE key was pressed
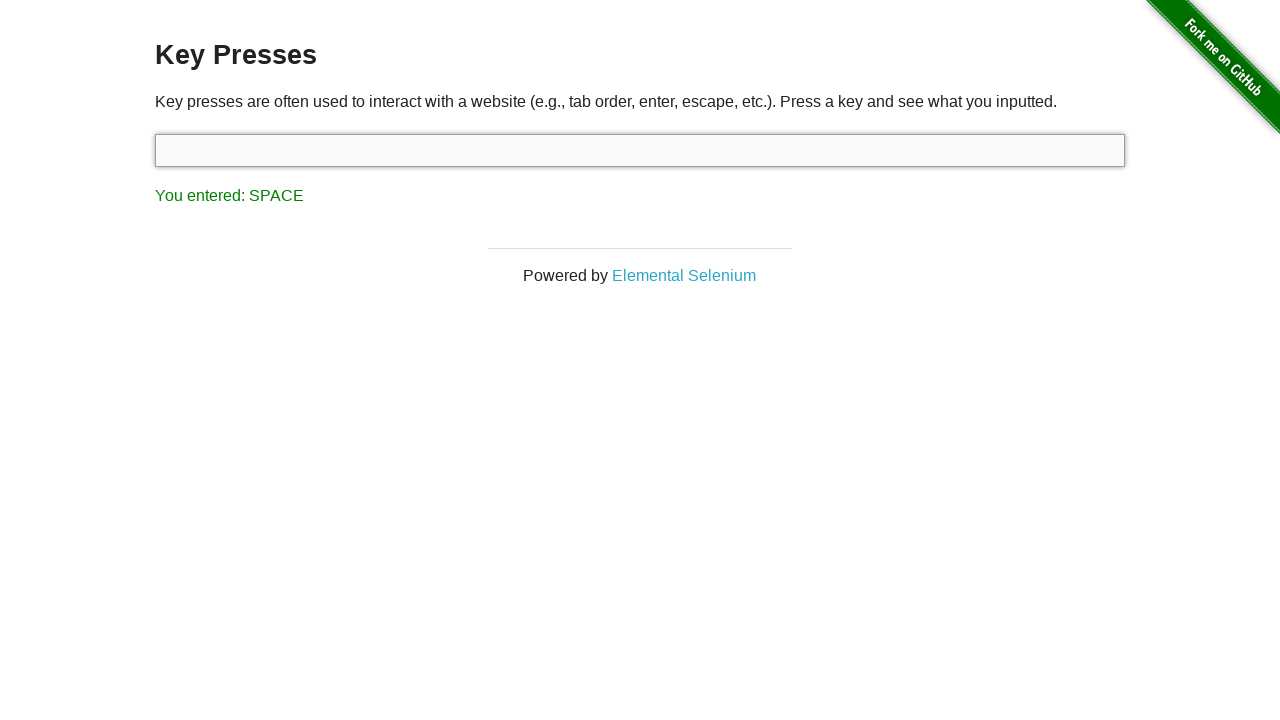

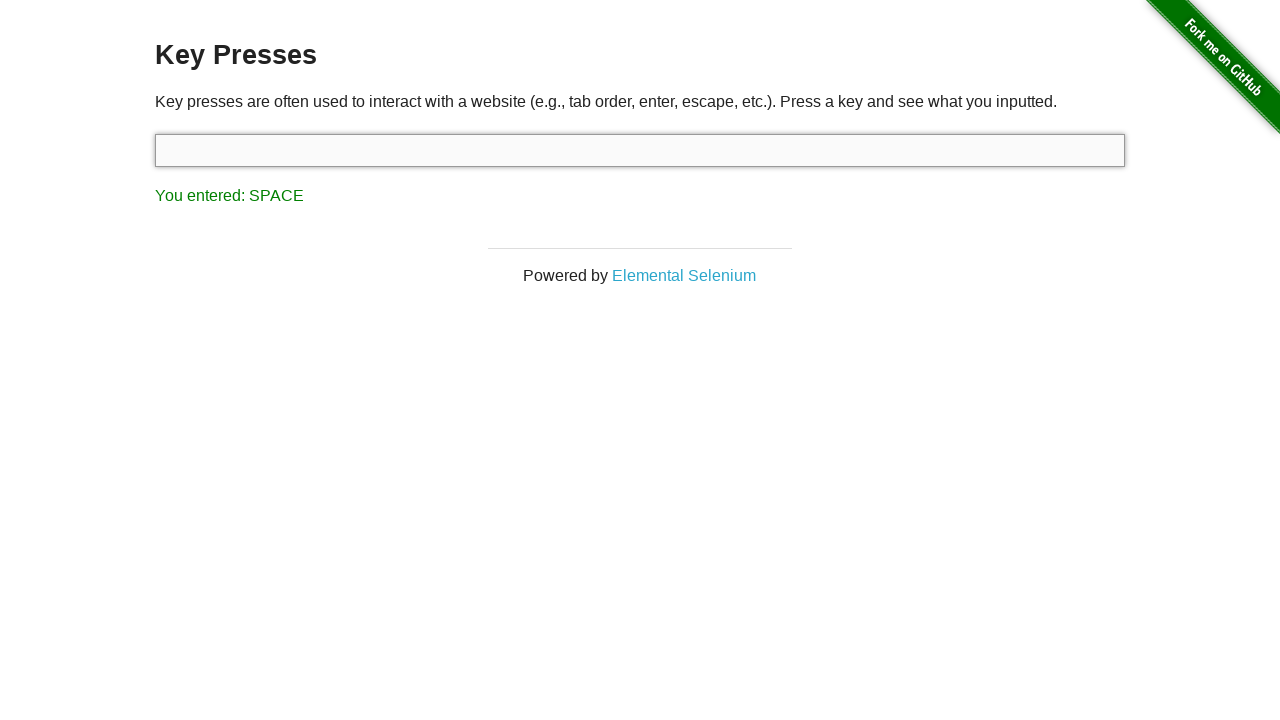